Tests accepting a JavaScript alert by clicking the button to trigger an alert, verifying the alert text, and accepting it

Starting URL: https://testcenter.techproeducation.com/index.php?page=javascript-alerts

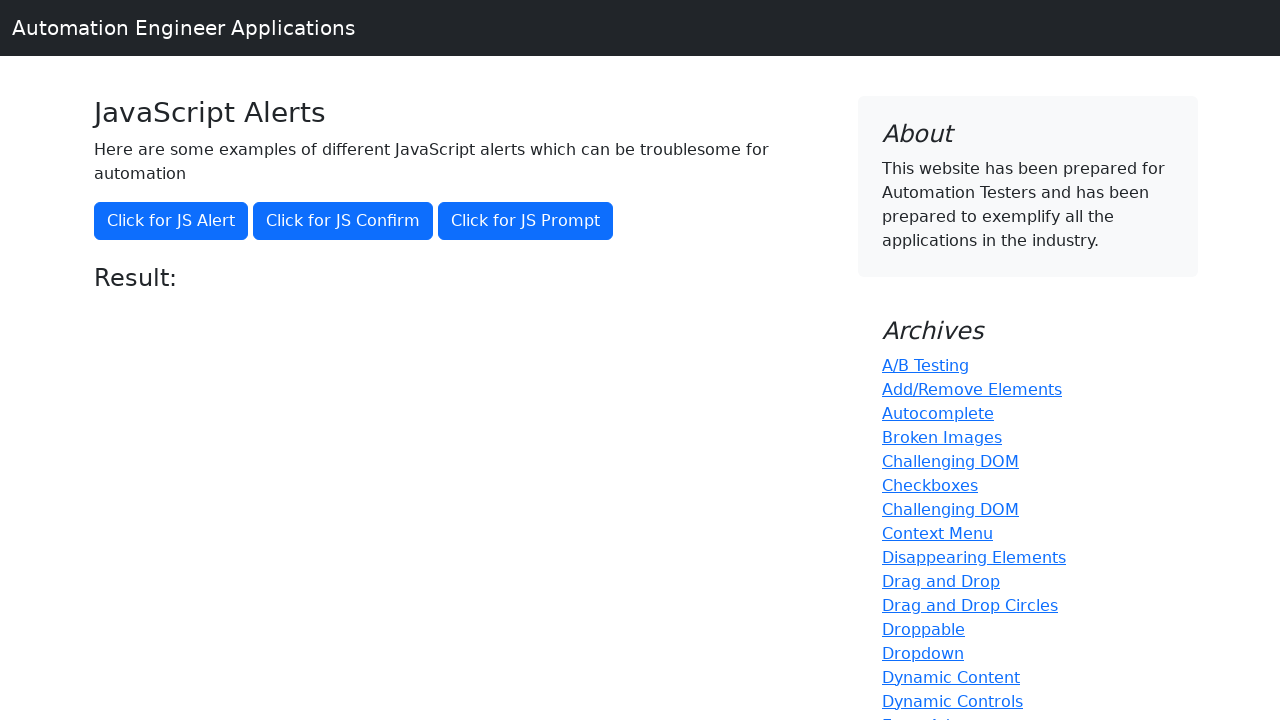

Clicked button to trigger JavaScript alert at (171, 221) on xpath=//button[@onclick='jsAlert()']
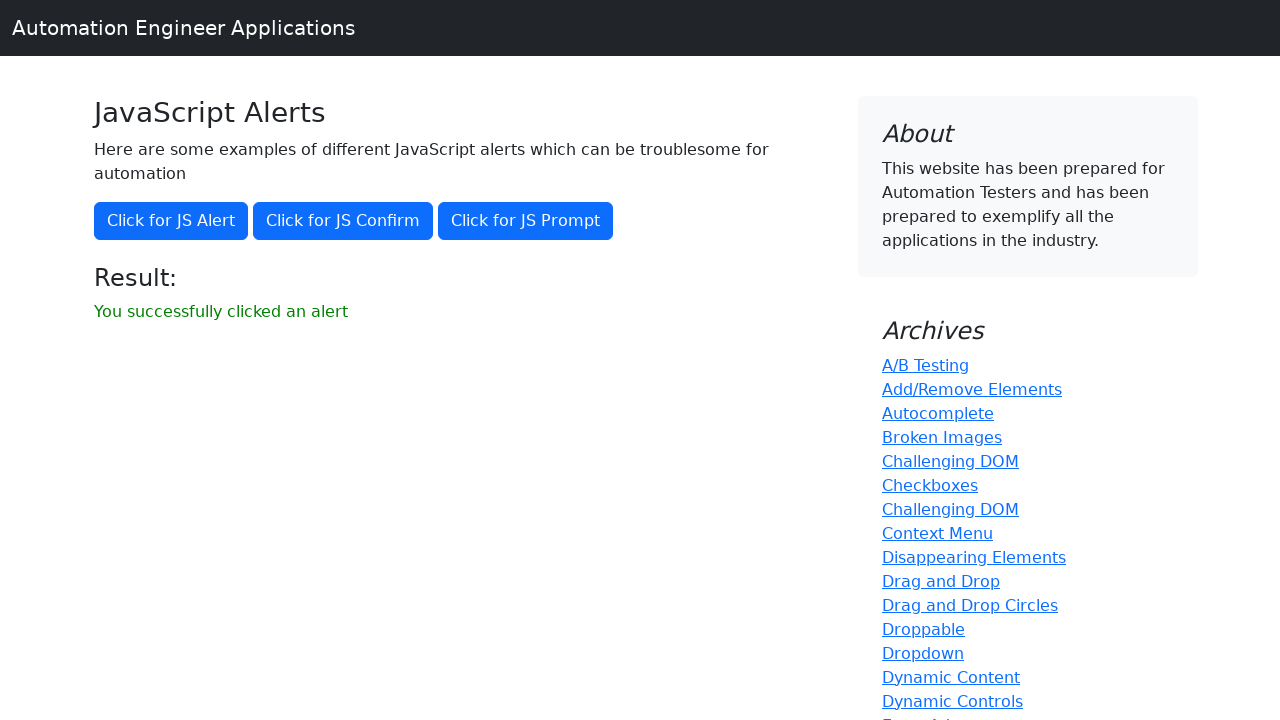

Set up dialog handler to accept alert
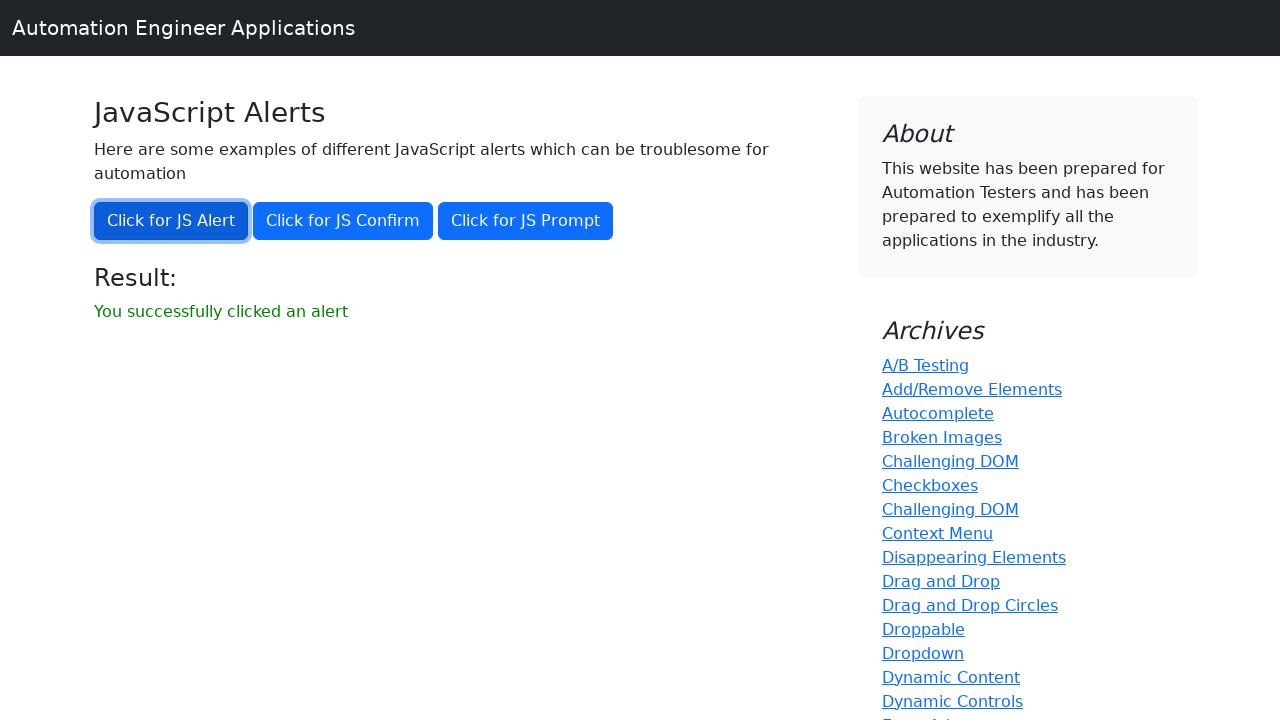

Verified success message displayed after accepting alert
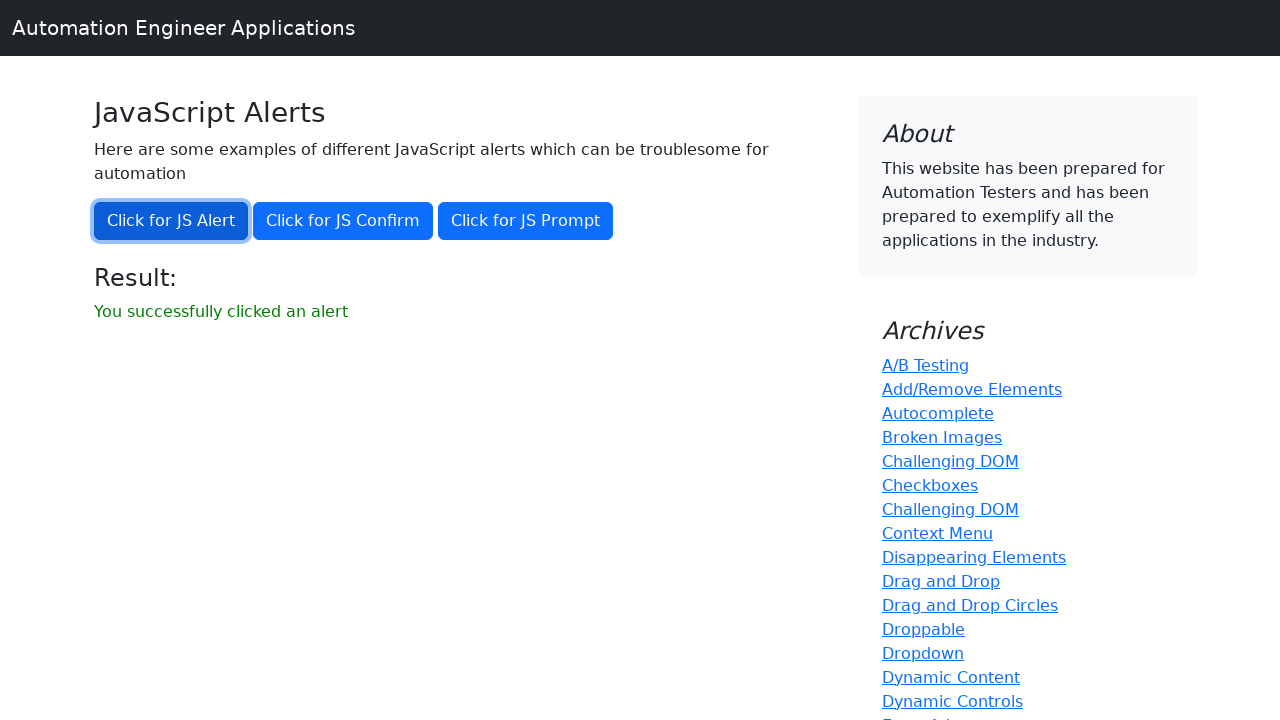

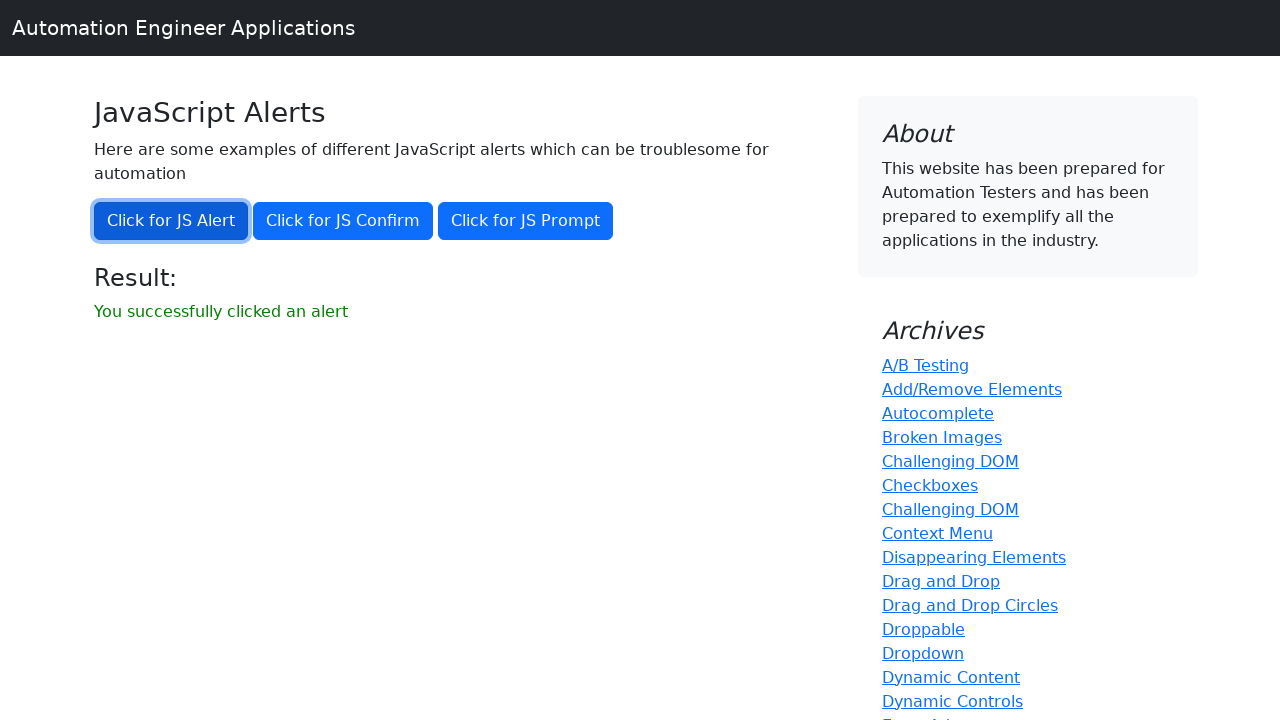